Tests double-click functionality by performing a double-click on a button and verifying the confirmation message appears

Starting URL: https://demoqa.com/buttons

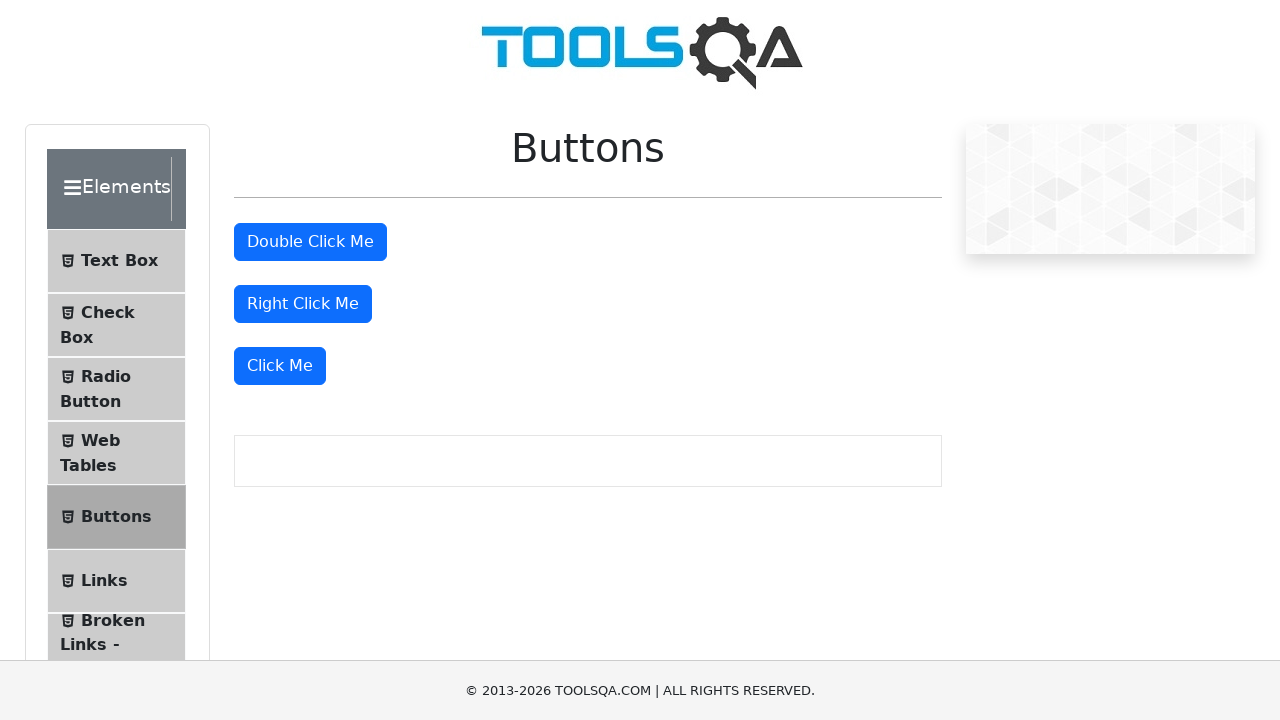

Double-clicked the 'Double Click Me' button at (310, 242) on #doubleClickBtn
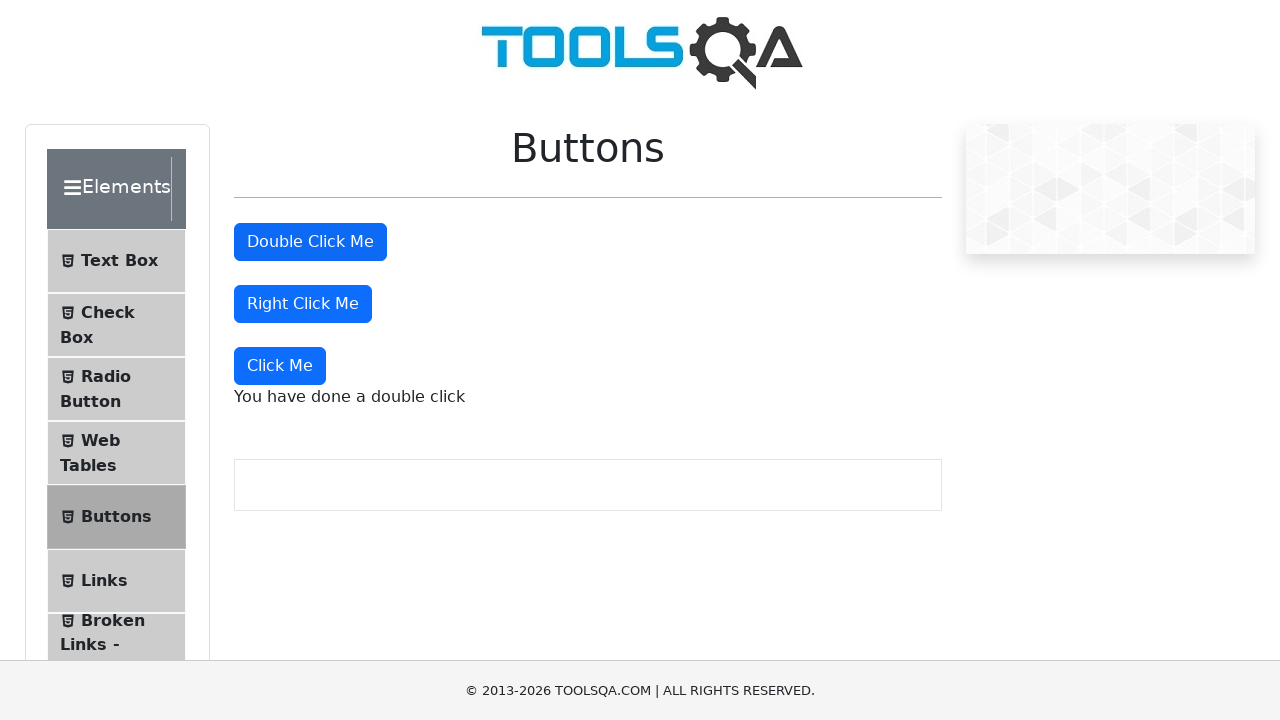

Double-click confirmation message element appeared
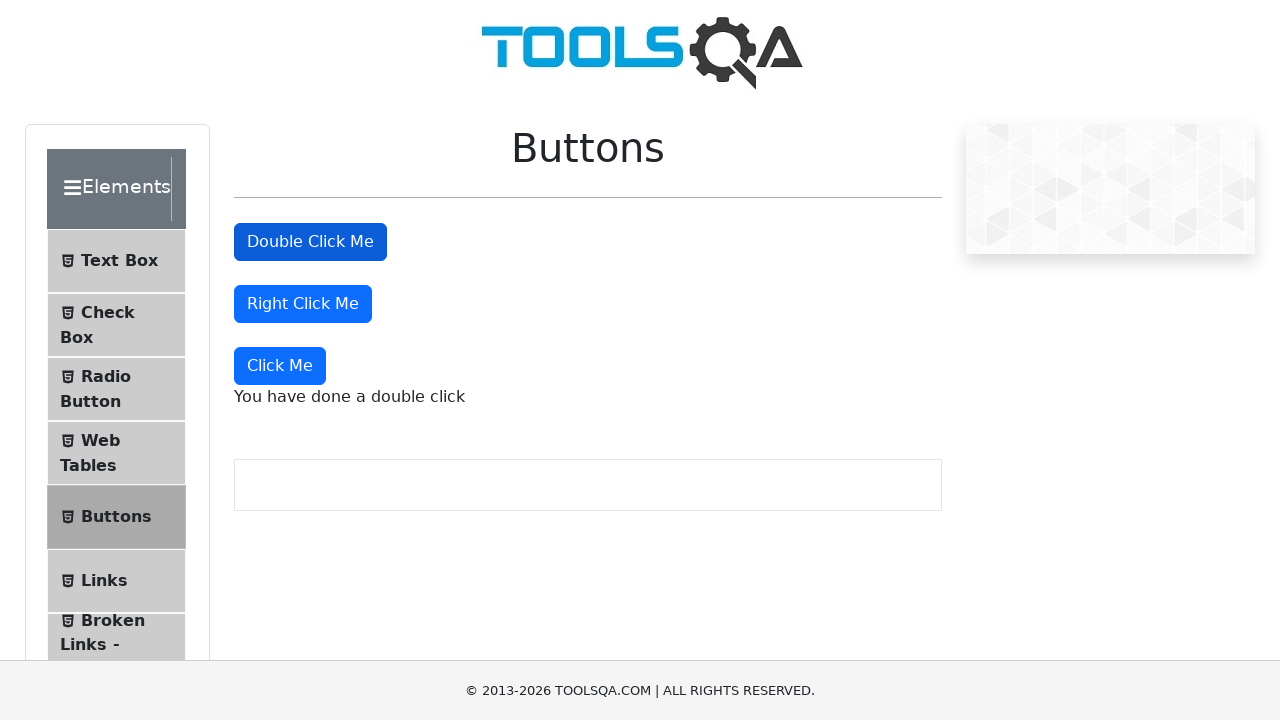

Retrieved text content from double-click message element
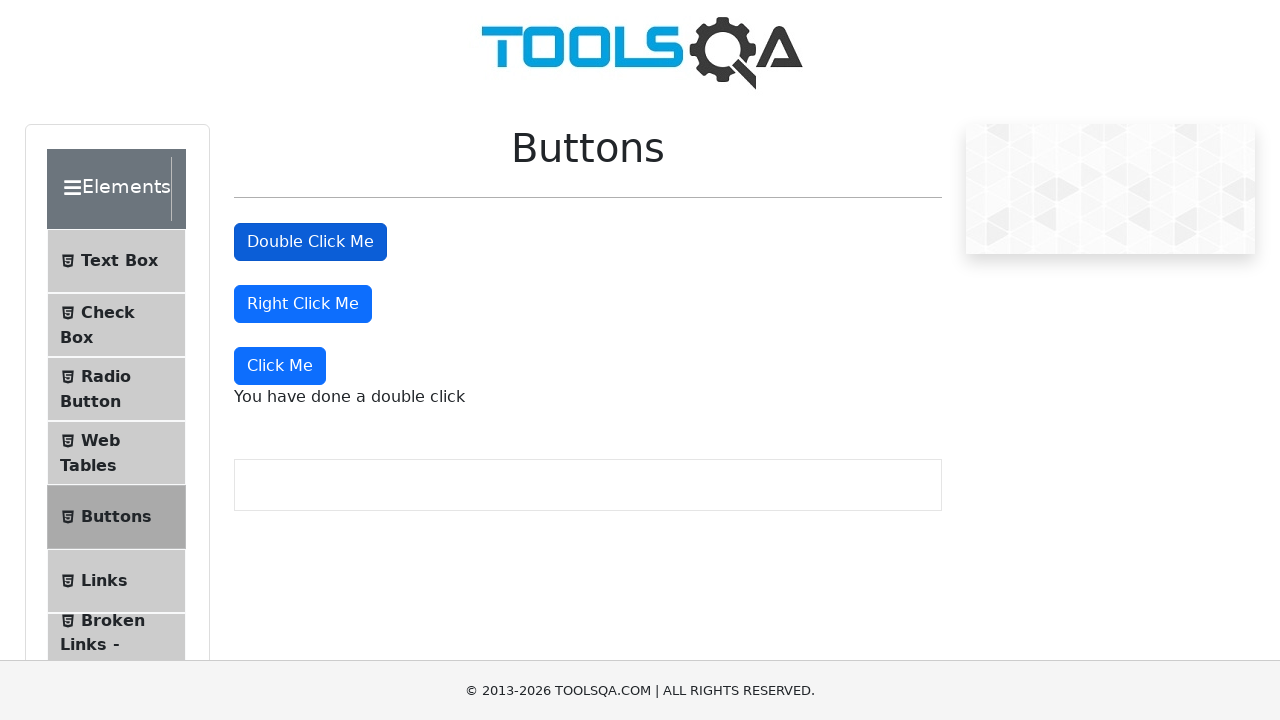

Verified confirmation message equals 'You have done a double click'
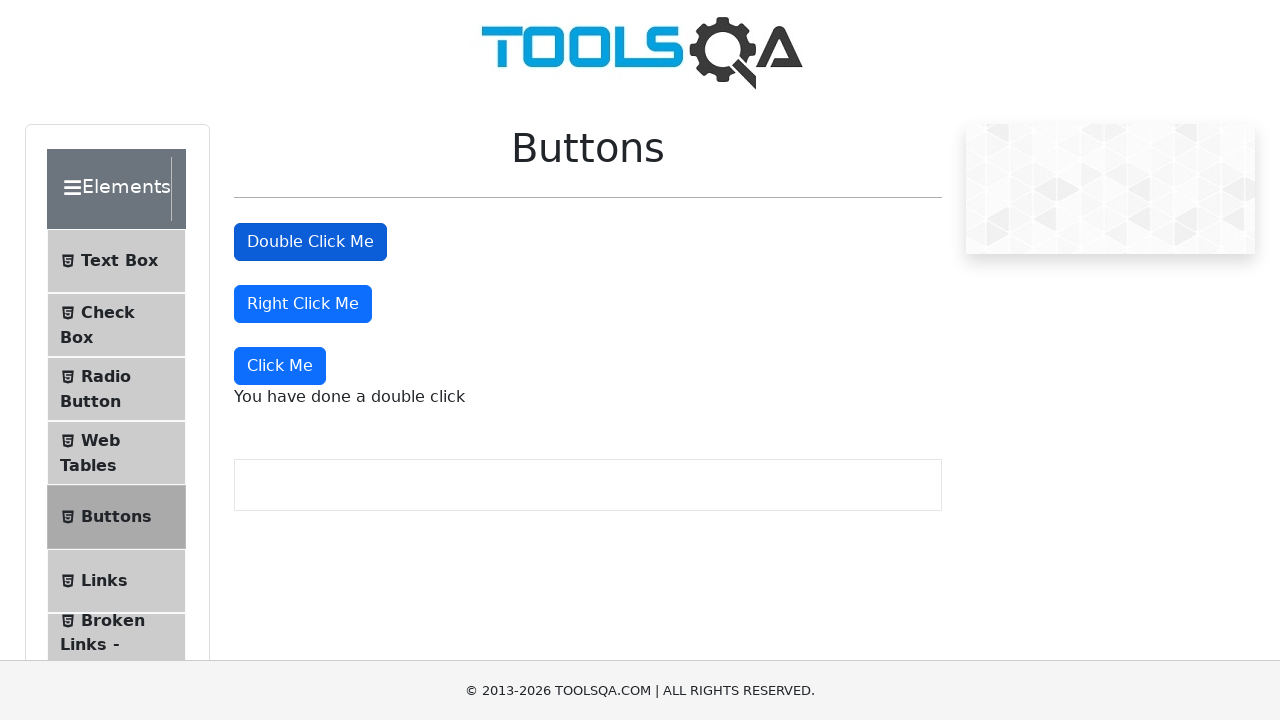

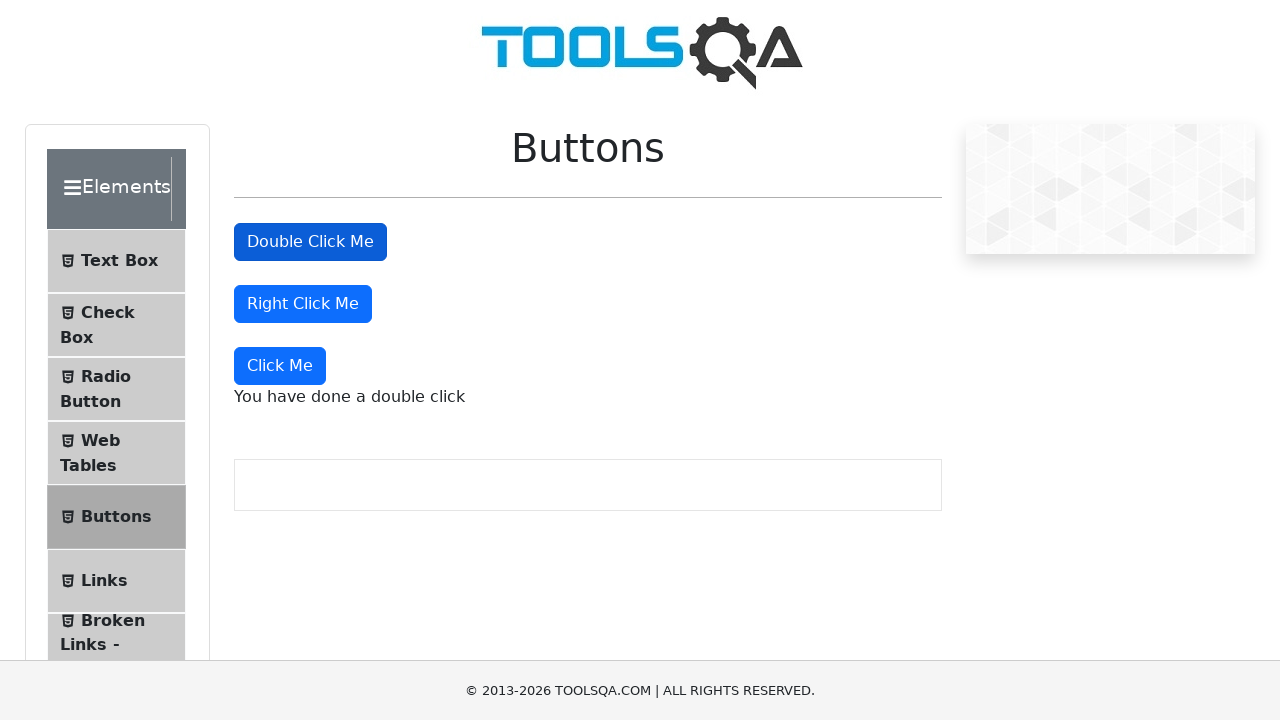